Tests handling JavaScript confirm alerts by clicking a button that triggers an alert, accepting the alert, and verifying the result message displays "You pressed OK!"

Starting URL: https://www.w3schools.com/jsref/tryit.asp?filename=tryjsref_confirm3

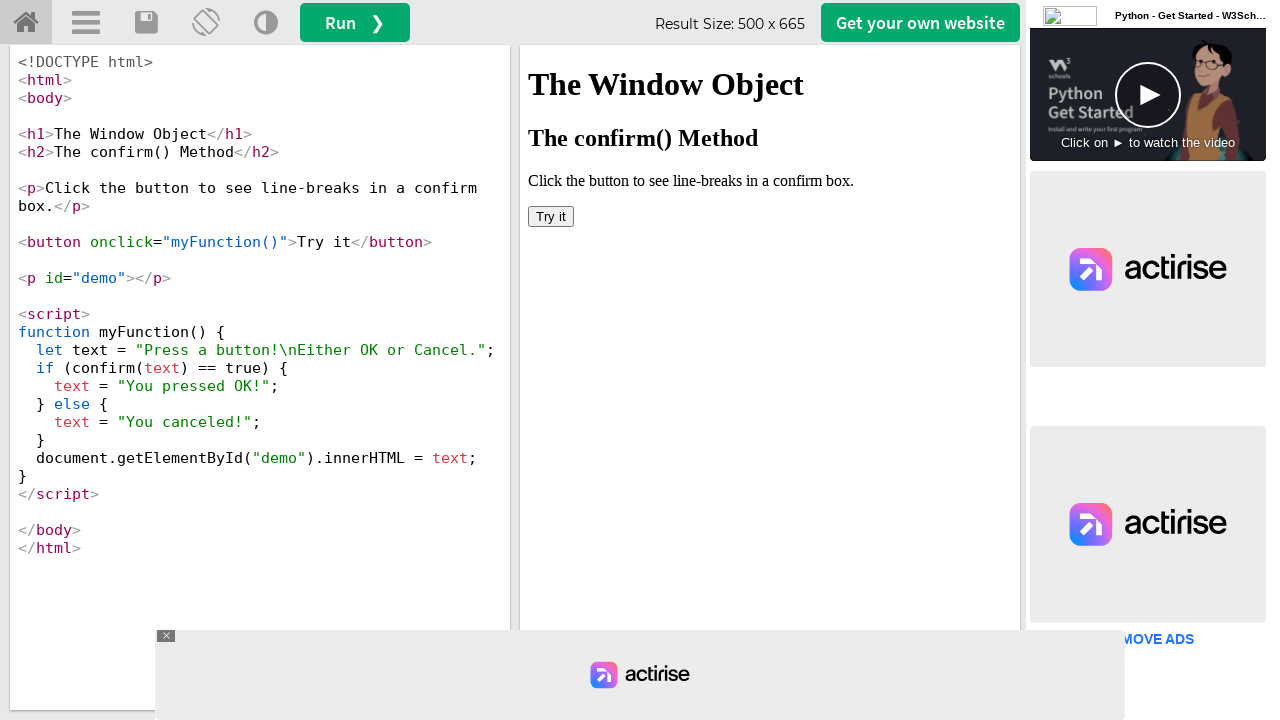

Located iframe containing the example
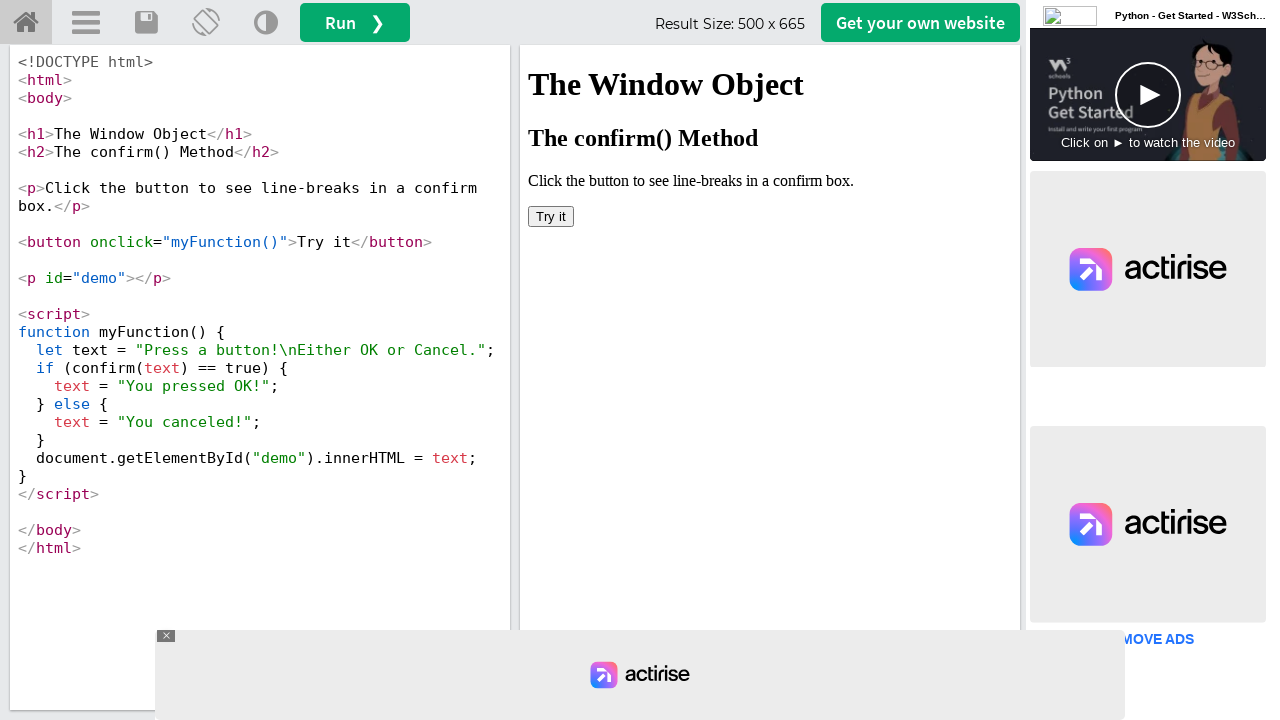

Clicked 'Try it' button to trigger confirm alert at (551, 216) on #iframeResult >> internal:control=enter-frame >> xpath=//button[text()='Try it']
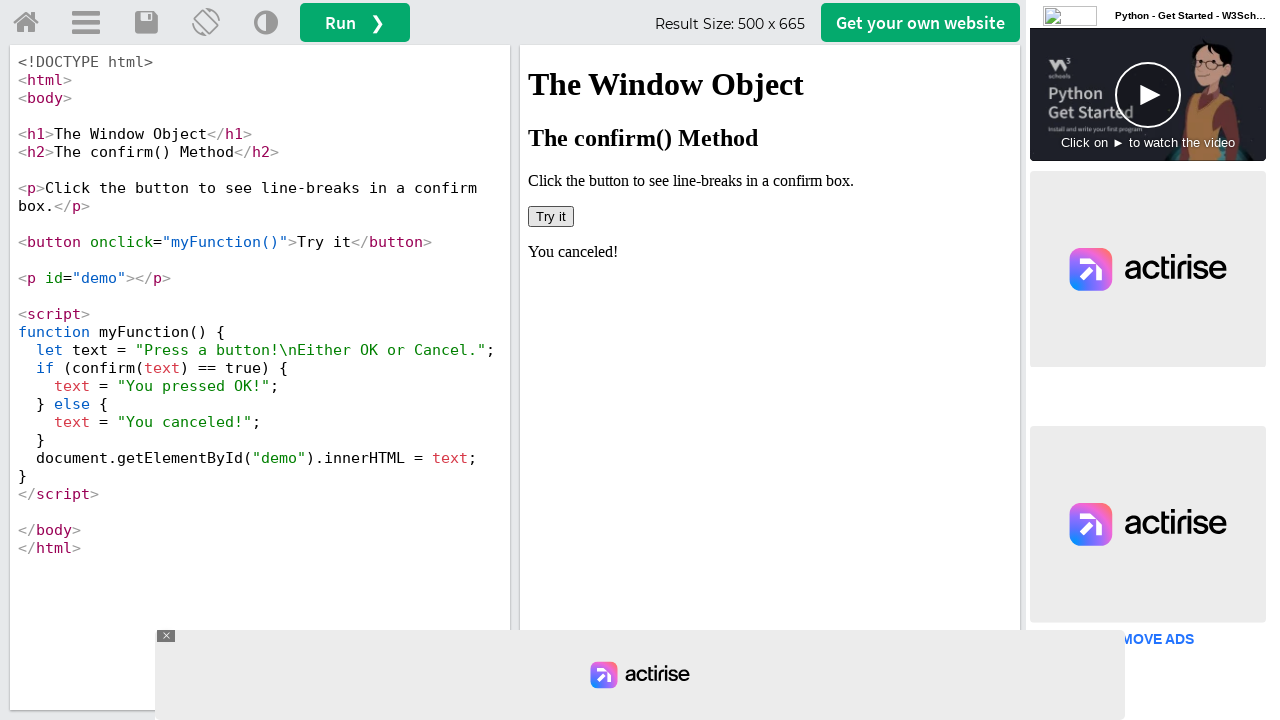

Set up dialog handler to accept alerts
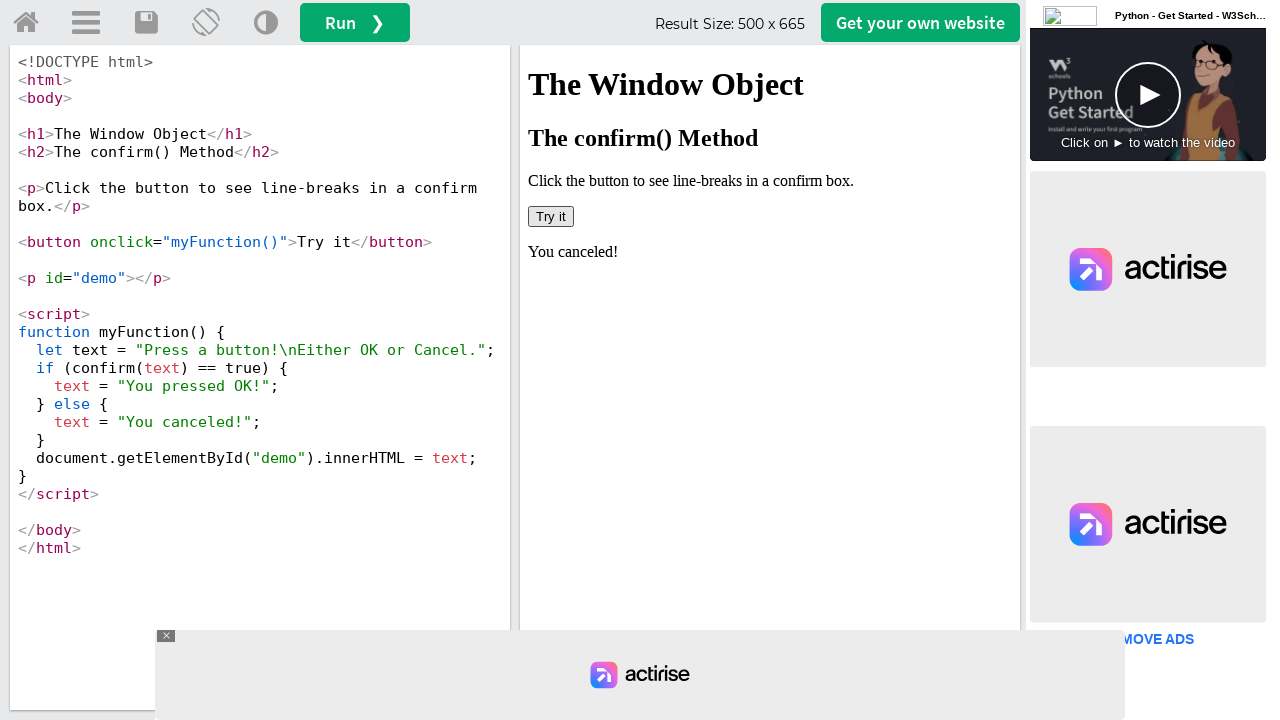

Set up one-time dialog handler to accept next alert
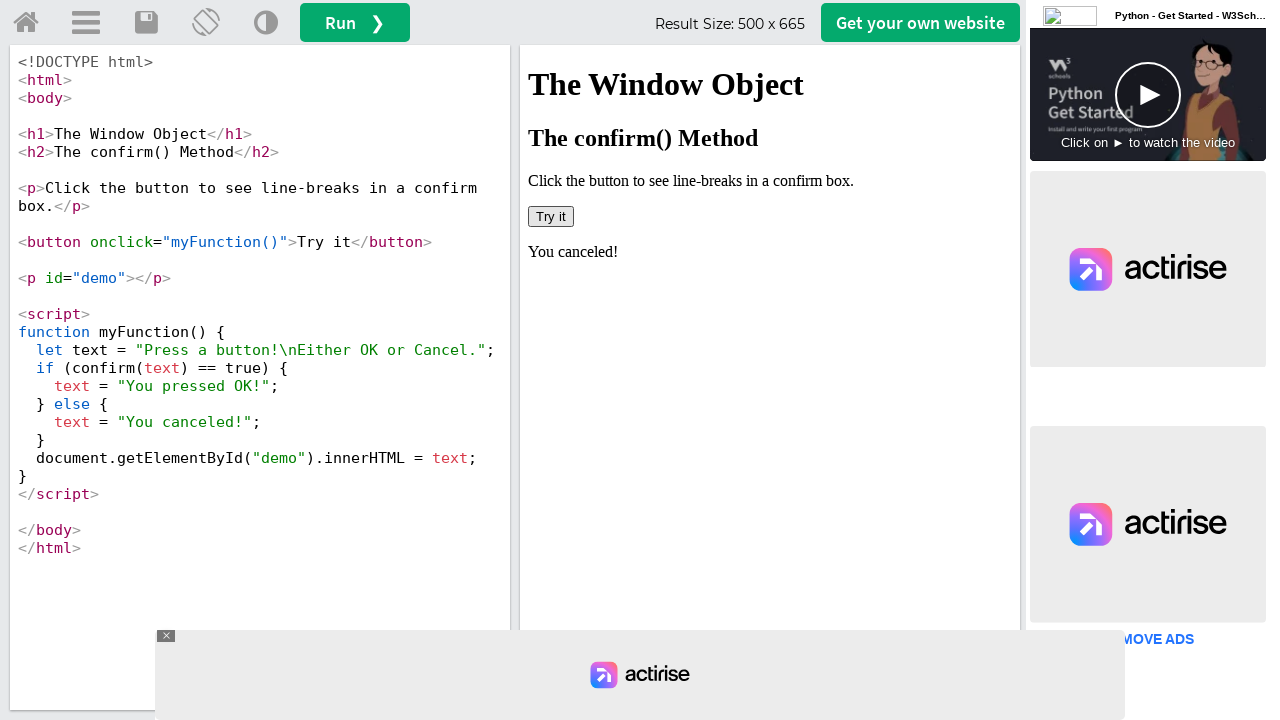

Clicked 'Try it' button again to trigger and accept confirm alert at (551, 216) on #iframeResult >> internal:control=enter-frame >> xpath=//button[text()='Try it']
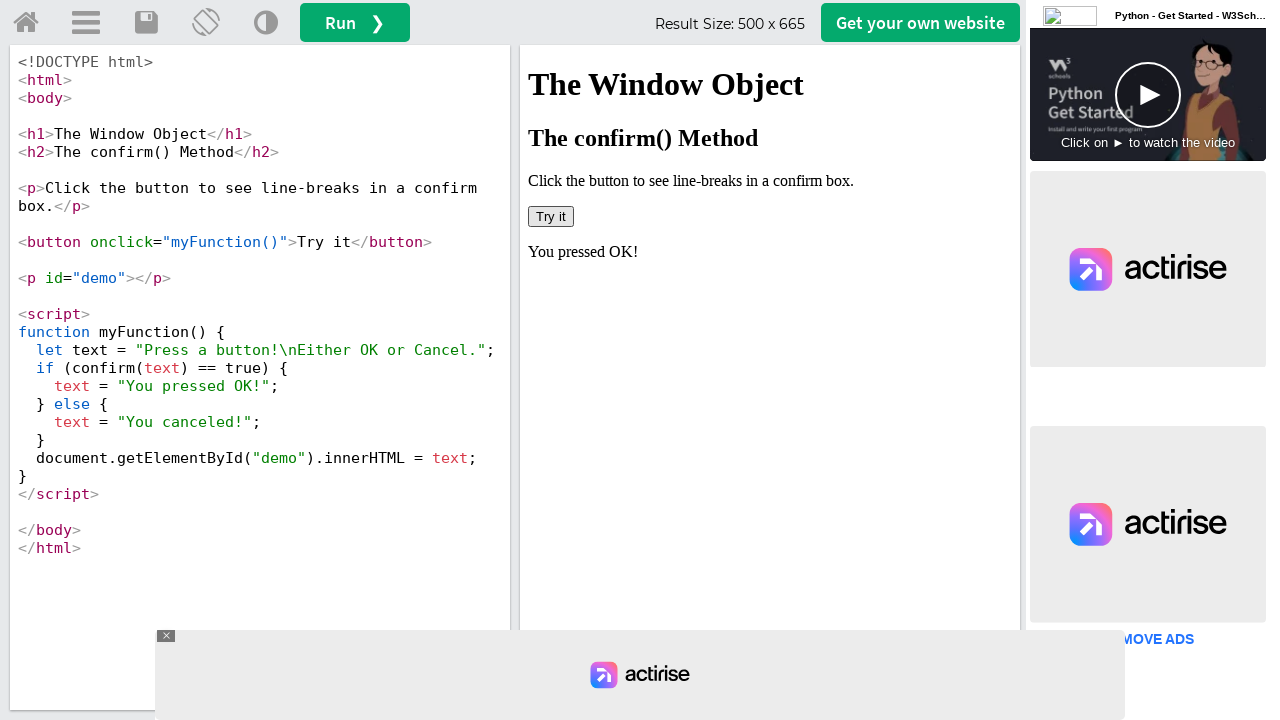

Result message 'You pressed OK!' is now displayed
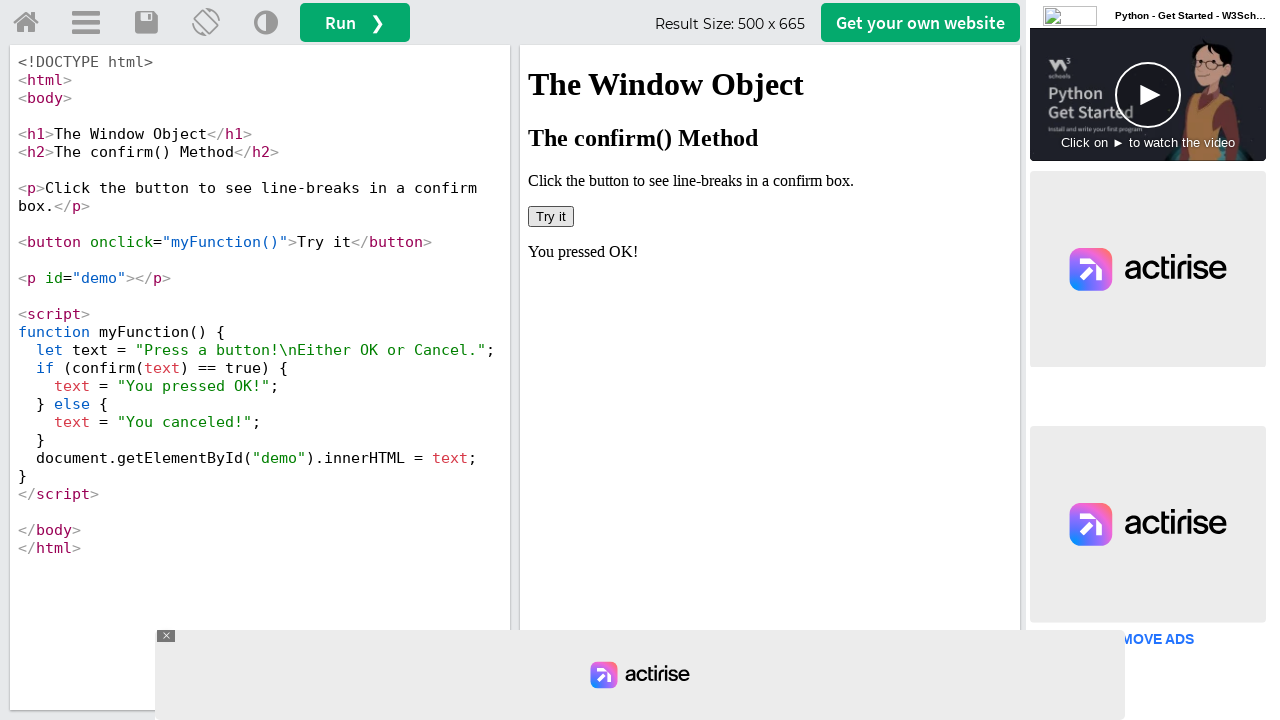

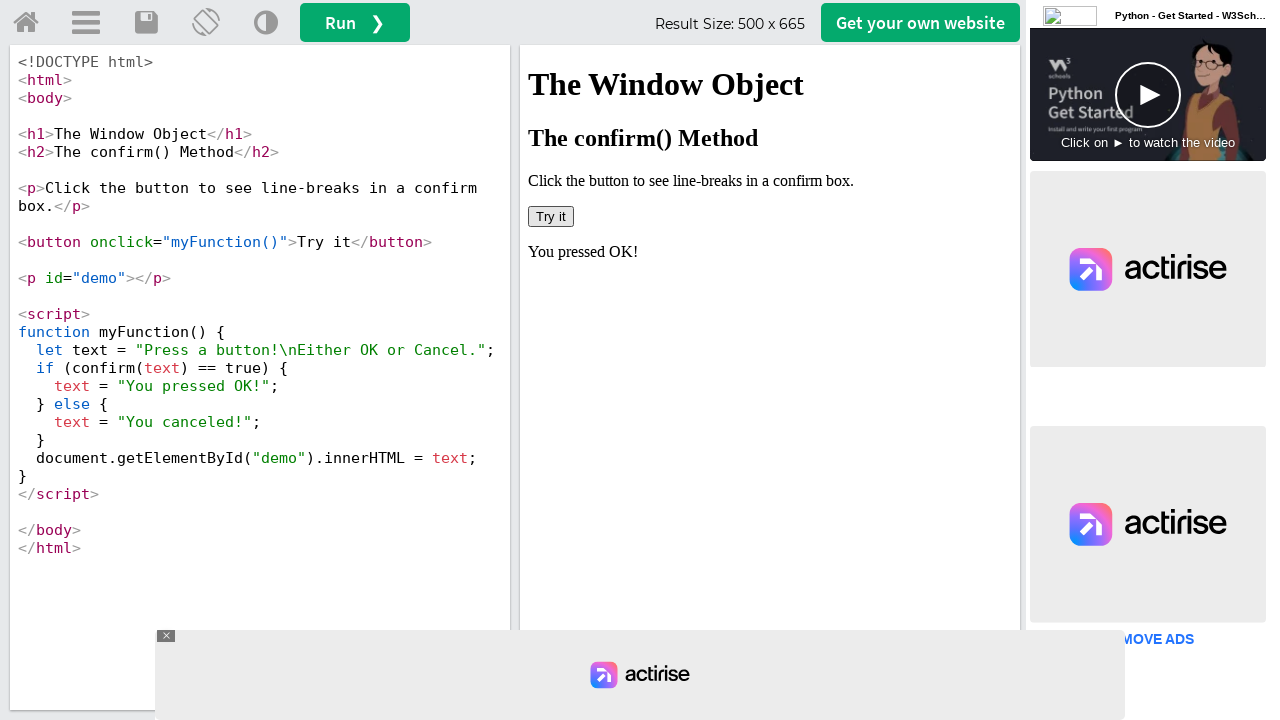